Tests drag and drop functionality on the jQuery UI demo page by dragging a source element and dropping it onto a target droppable area within an iframe.

Starting URL: https://jqueryui.com/droppable/

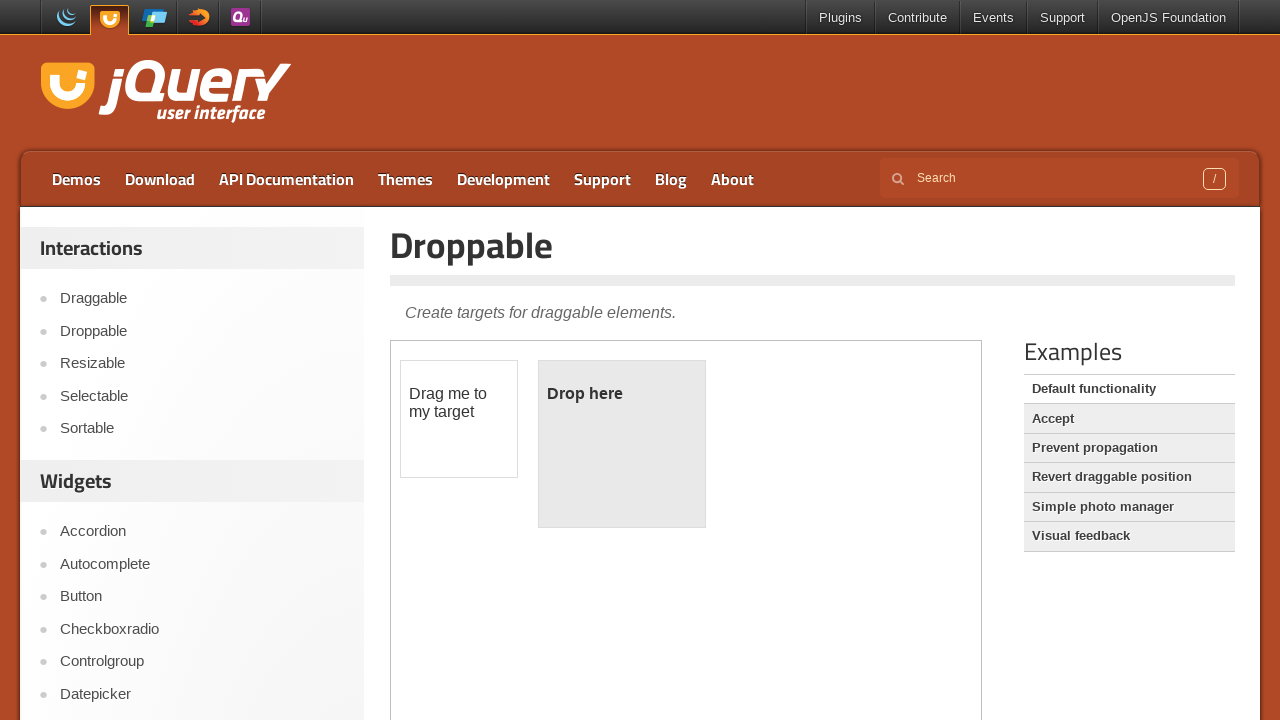

Located the first iframe on the jQuery UI droppable demo page
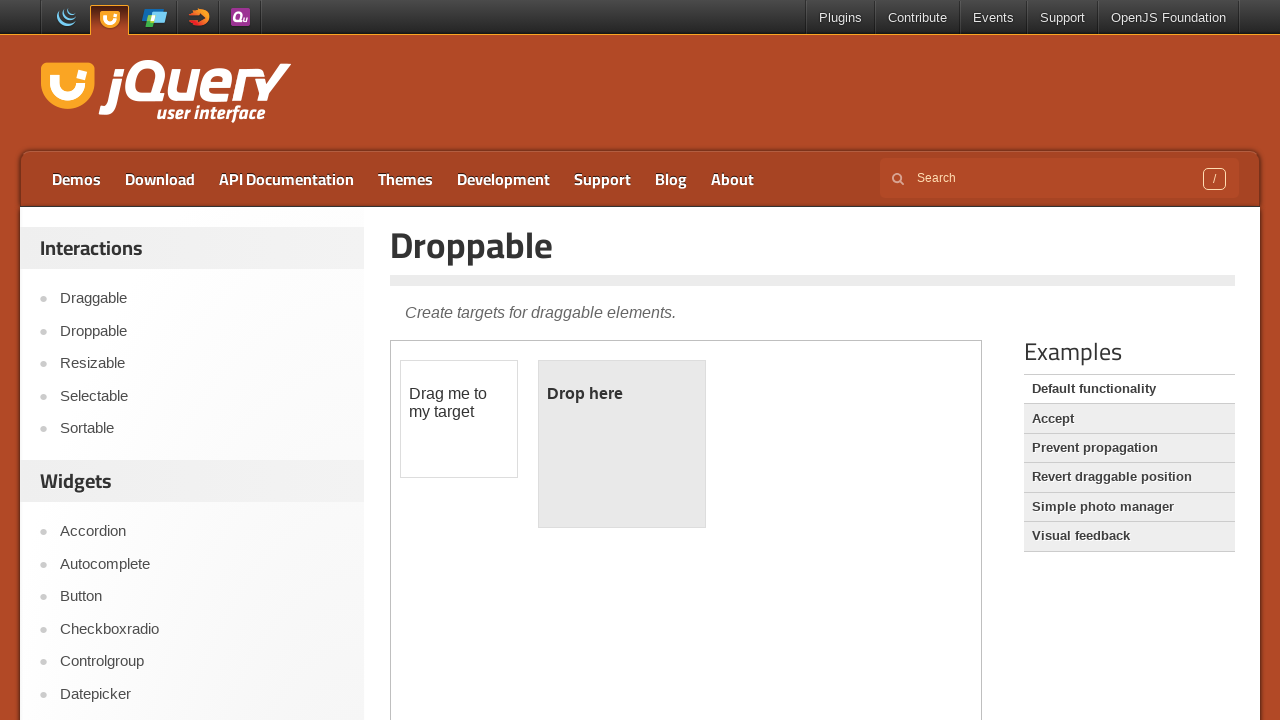

Located the draggable source element with id 'draggable'
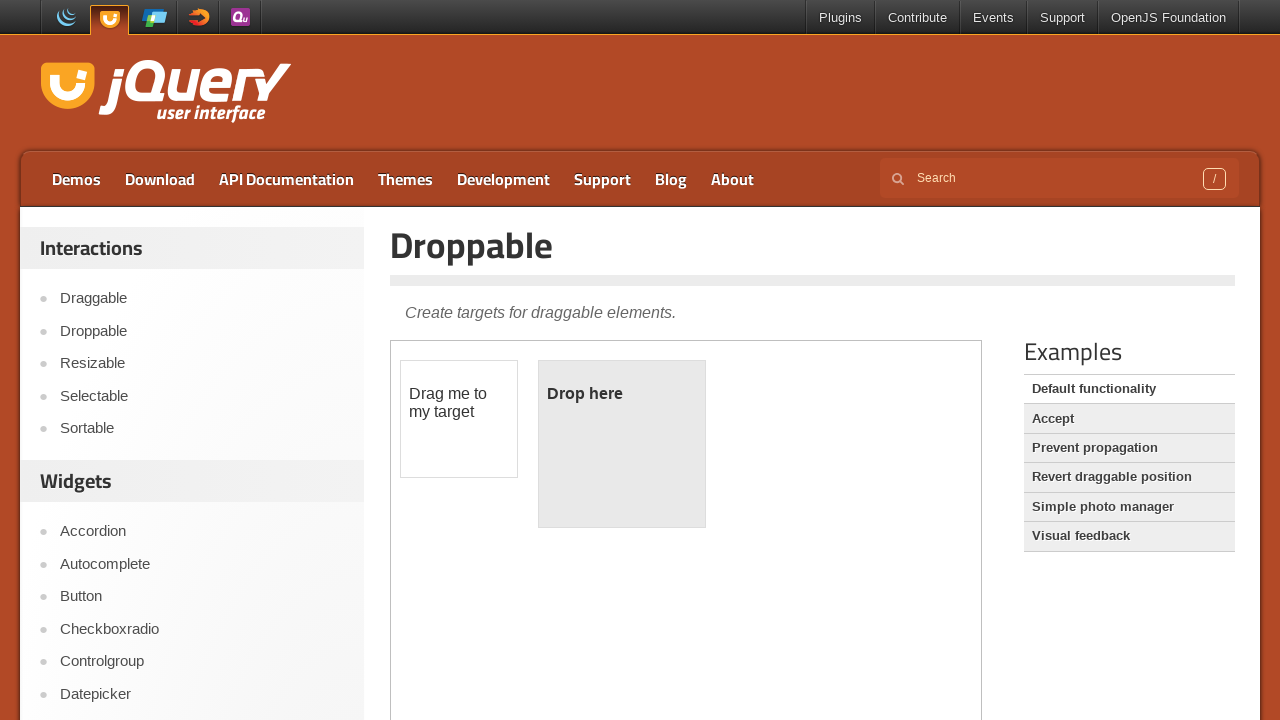

Located the droppable target element with id 'droppable'
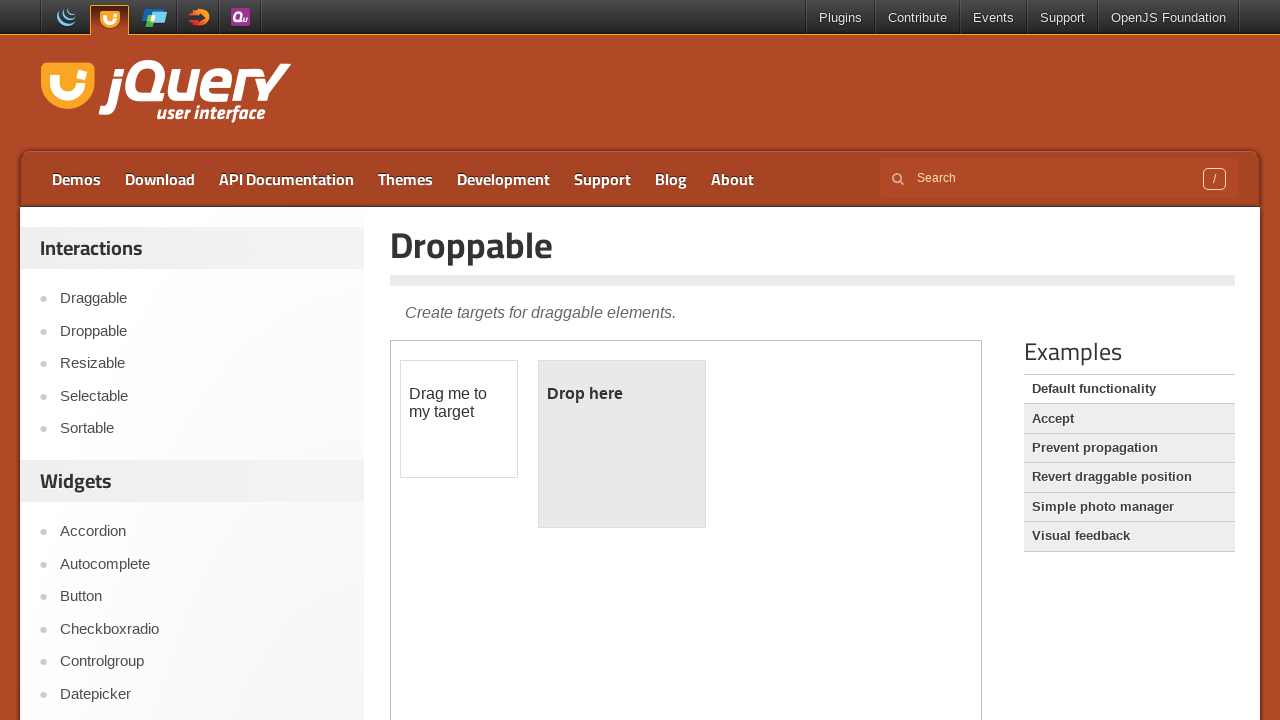

Dragged the source element and dropped it onto the target droppable area at (622, 444)
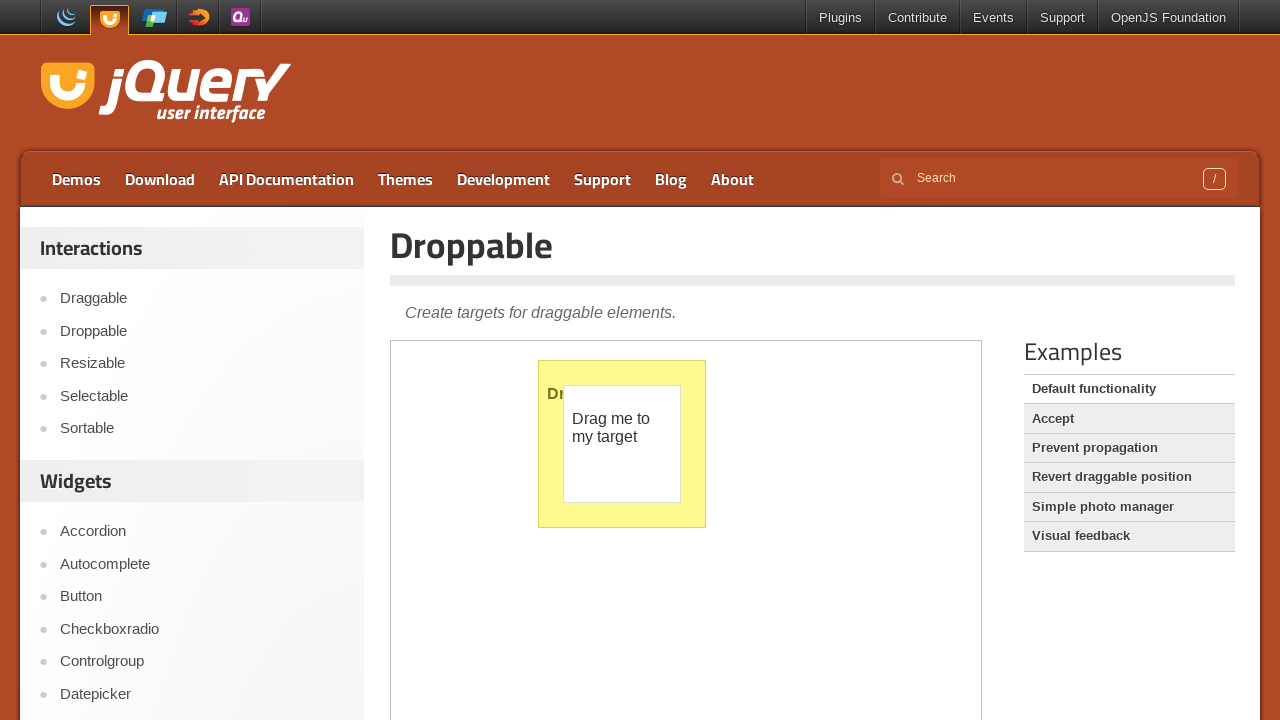

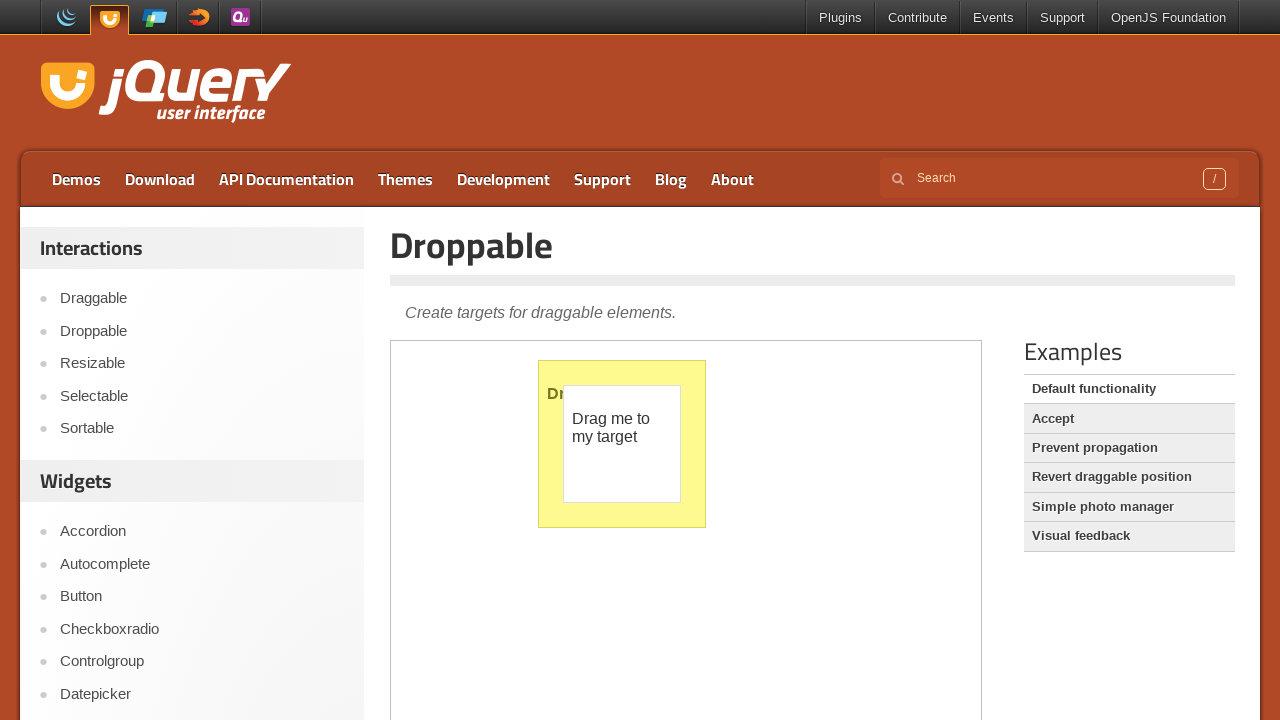